Tests form submission by filling a username field and clicking submit, then verifying the submitted value is displayed

Starting URL: https://testpages.eviltester.com/styled/basic-html-form-test.html

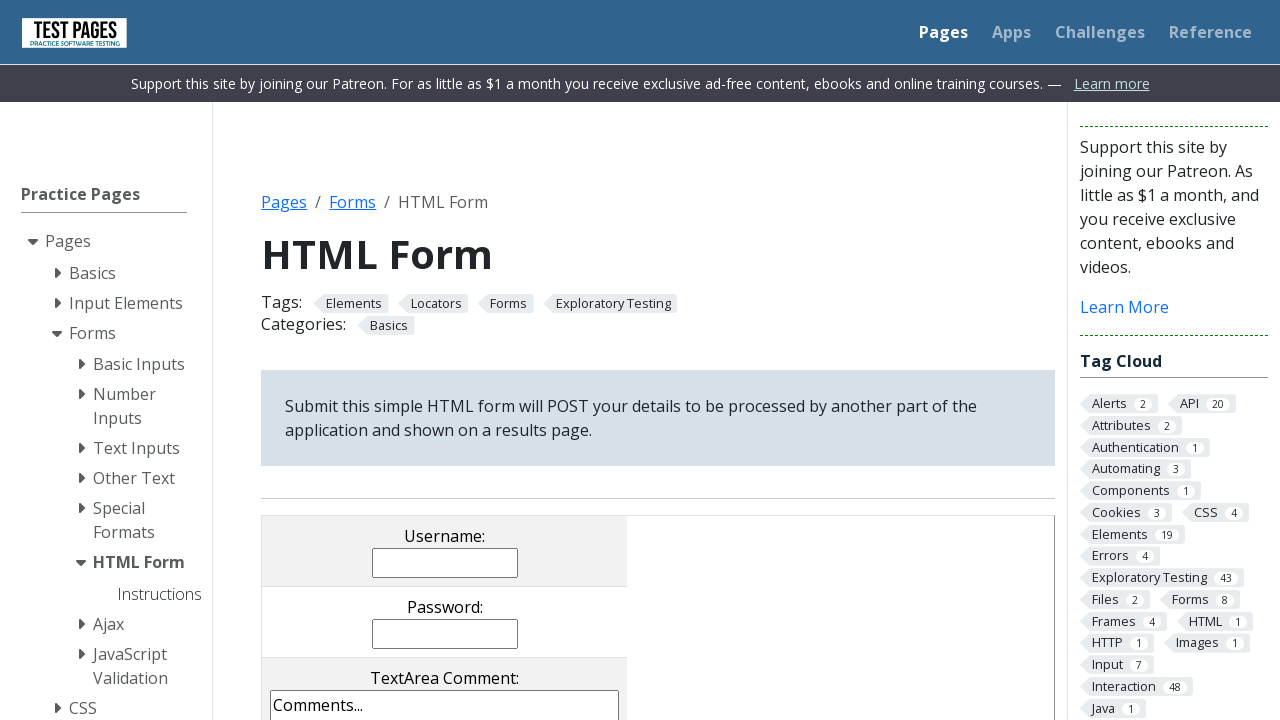

Filled username field with 'Evgeniia' on input[name='username']
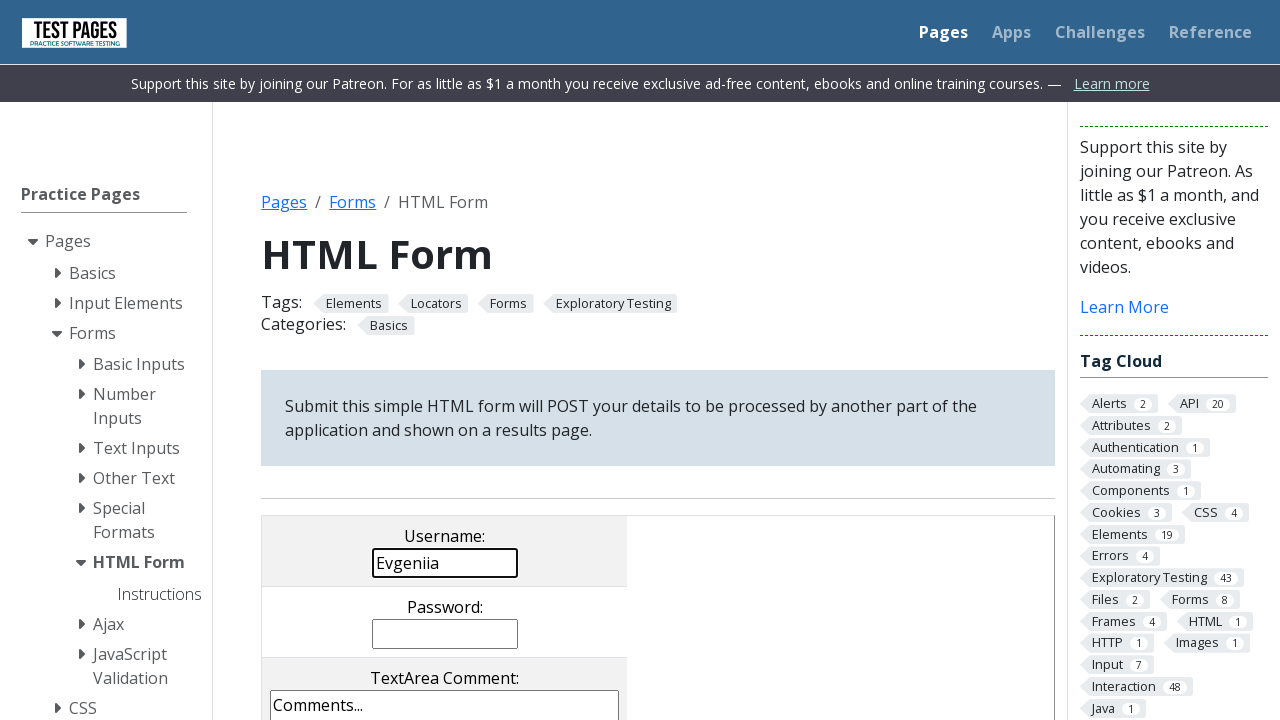

Clicked submit button at (504, 360) on input[value='submit']
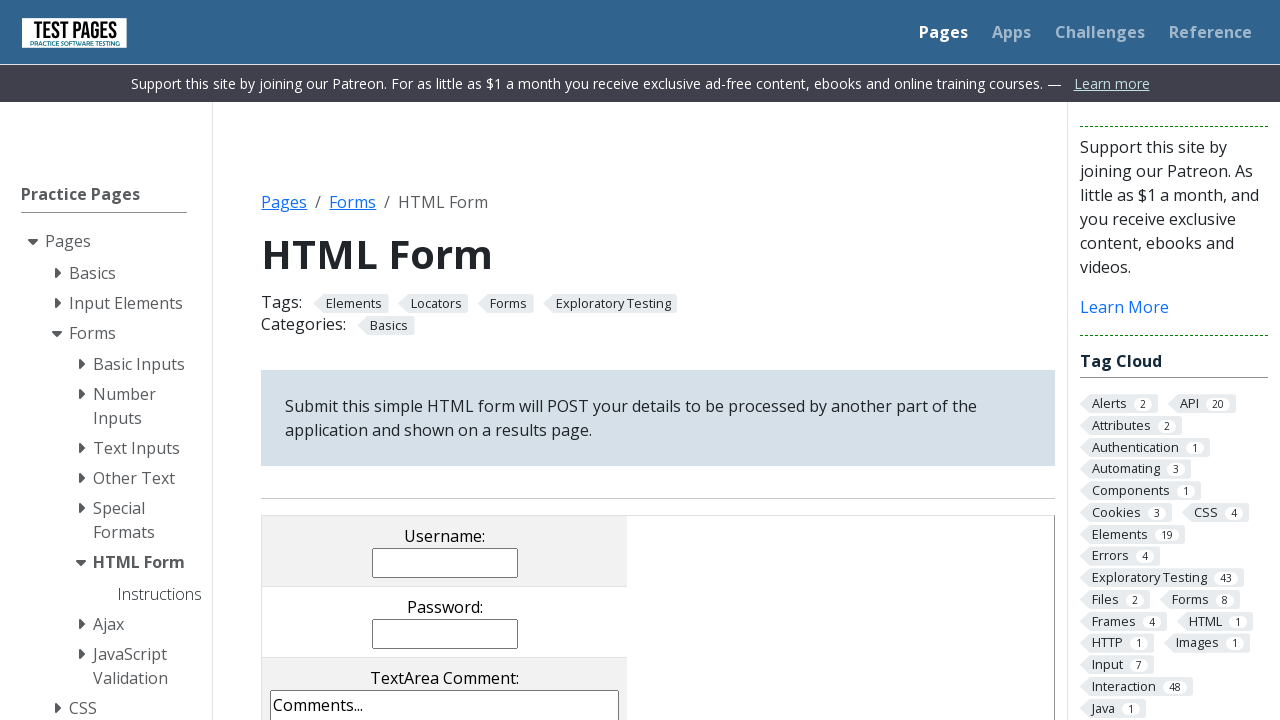

Username result displayed on page
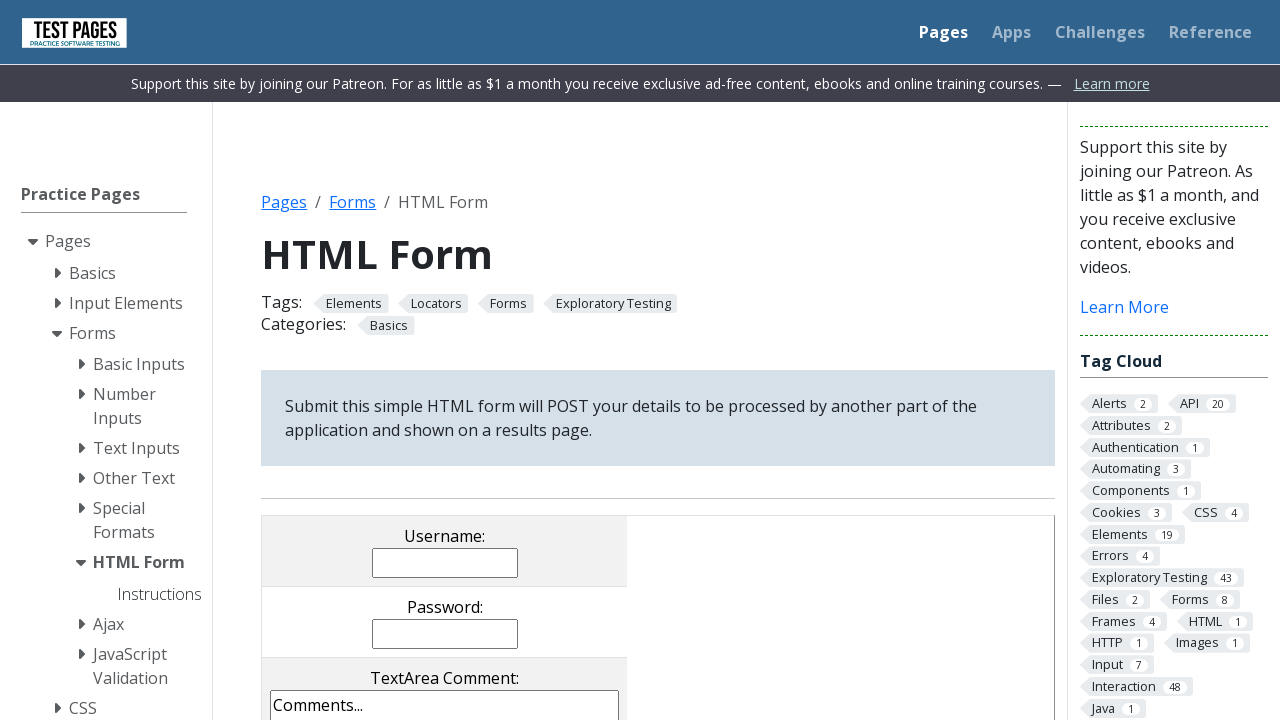

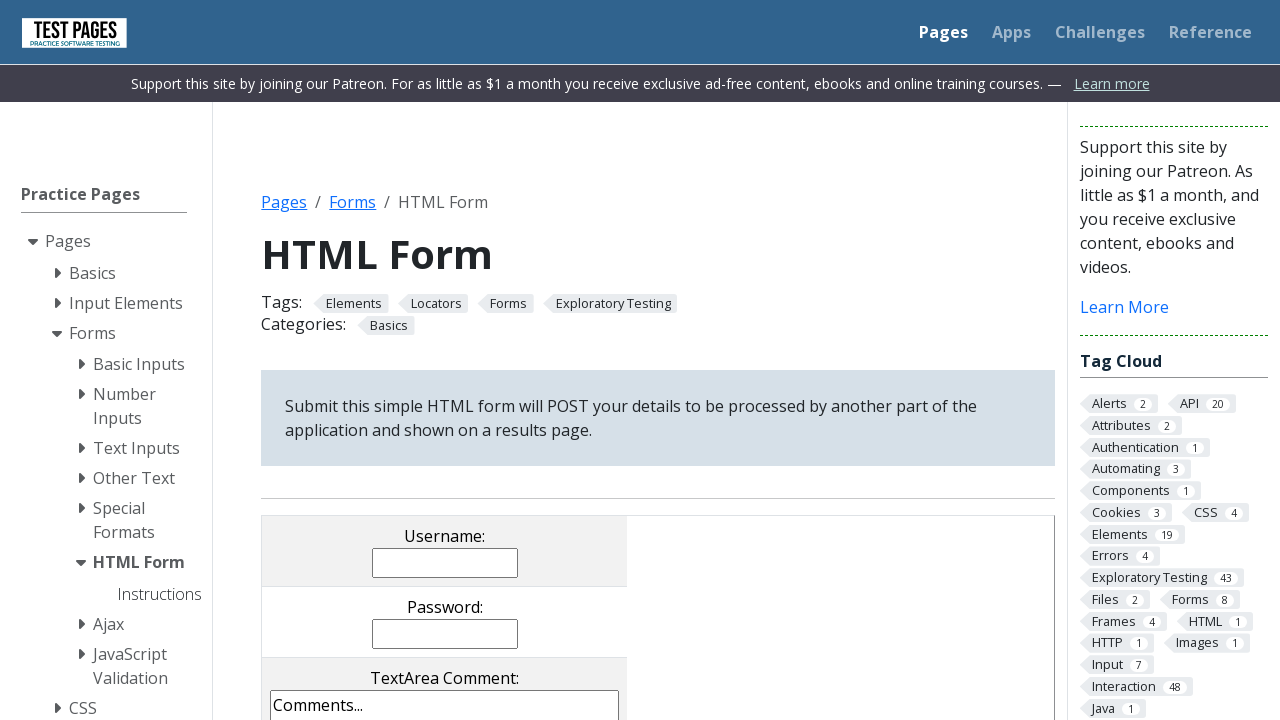